Tests date picker functionality on the Chinese railway booking site by modifying a read-only date field through JavaScript

Starting URL: https://www.12306.cn/index/

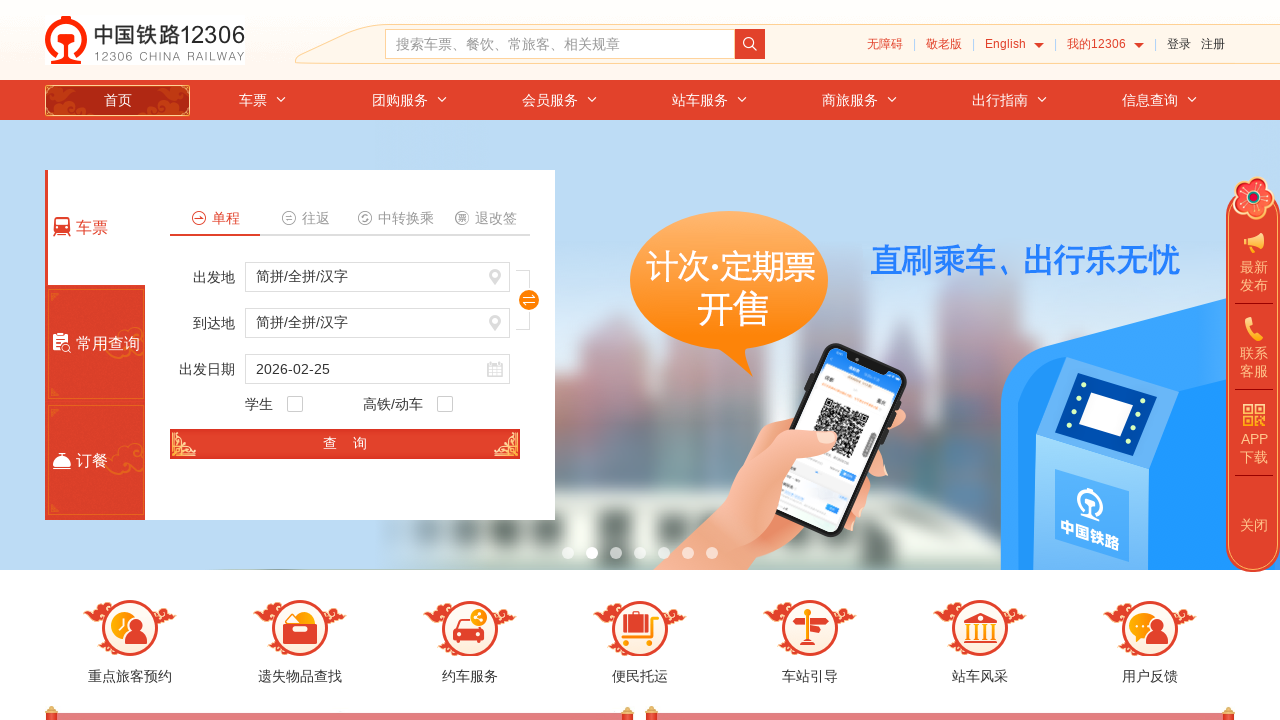

Removed readonly attribute from train_date field via JavaScript
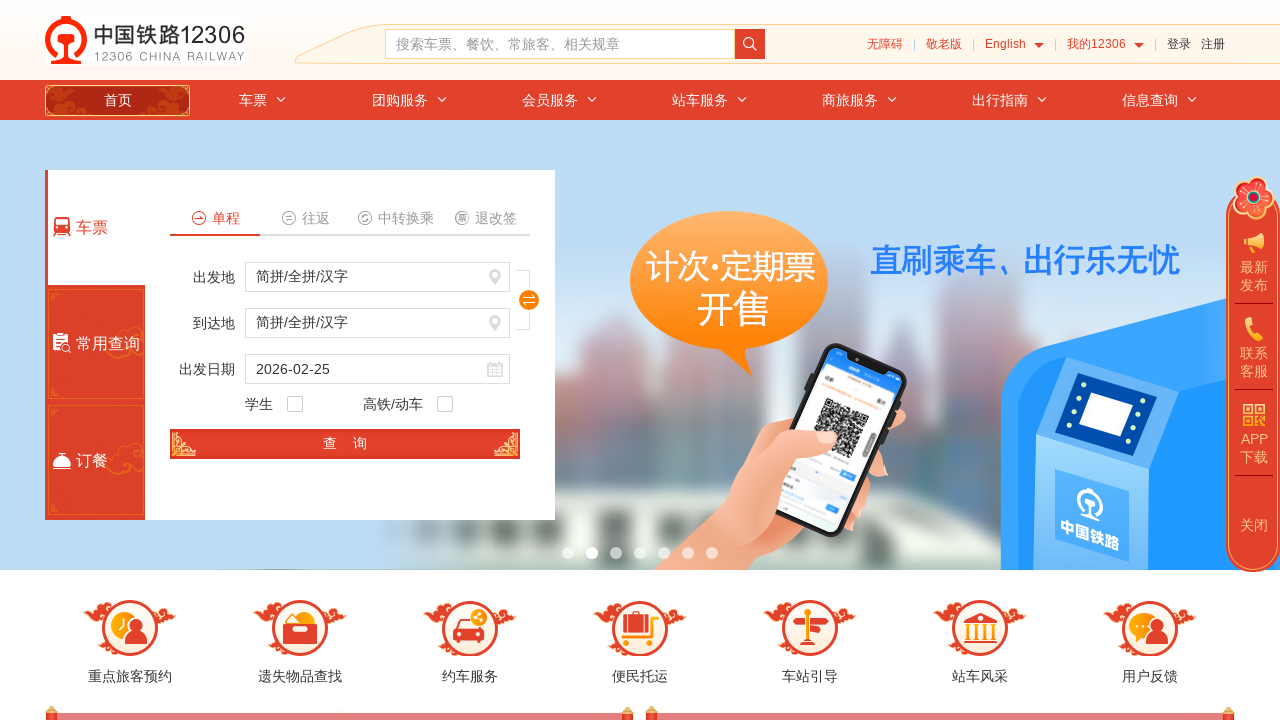

Set train_date field value to '2024-03-15' via JavaScript
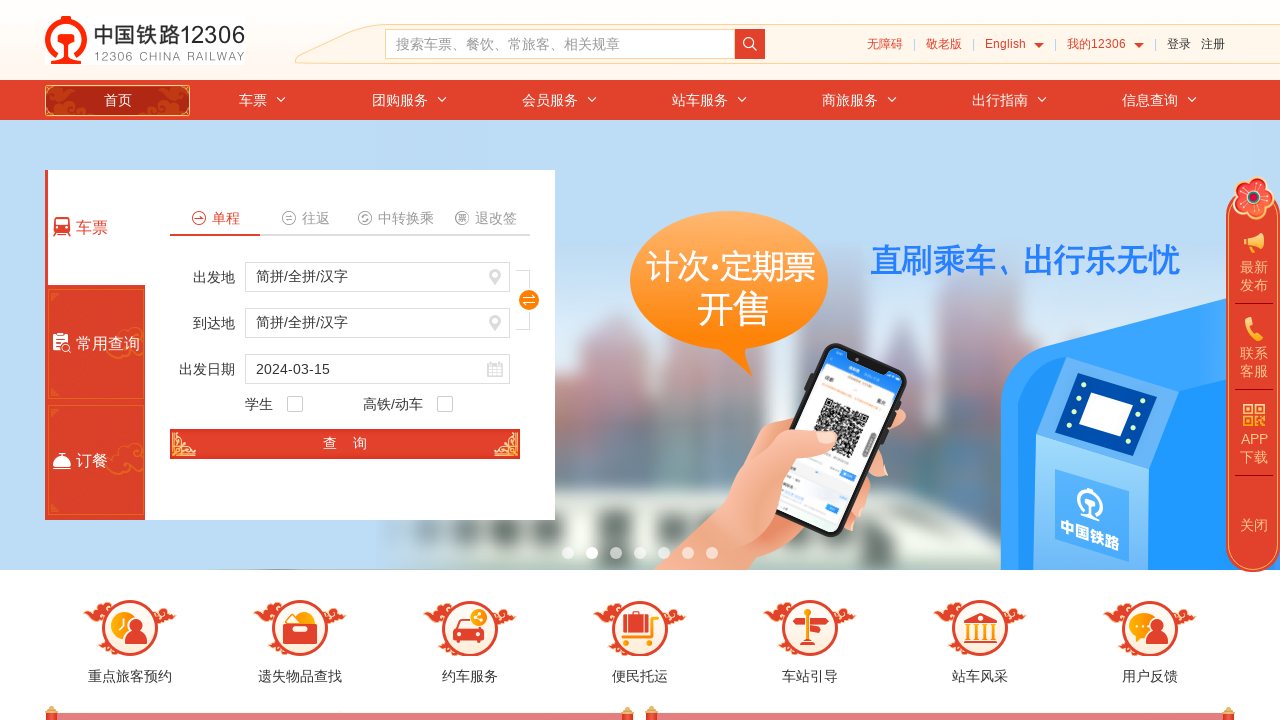

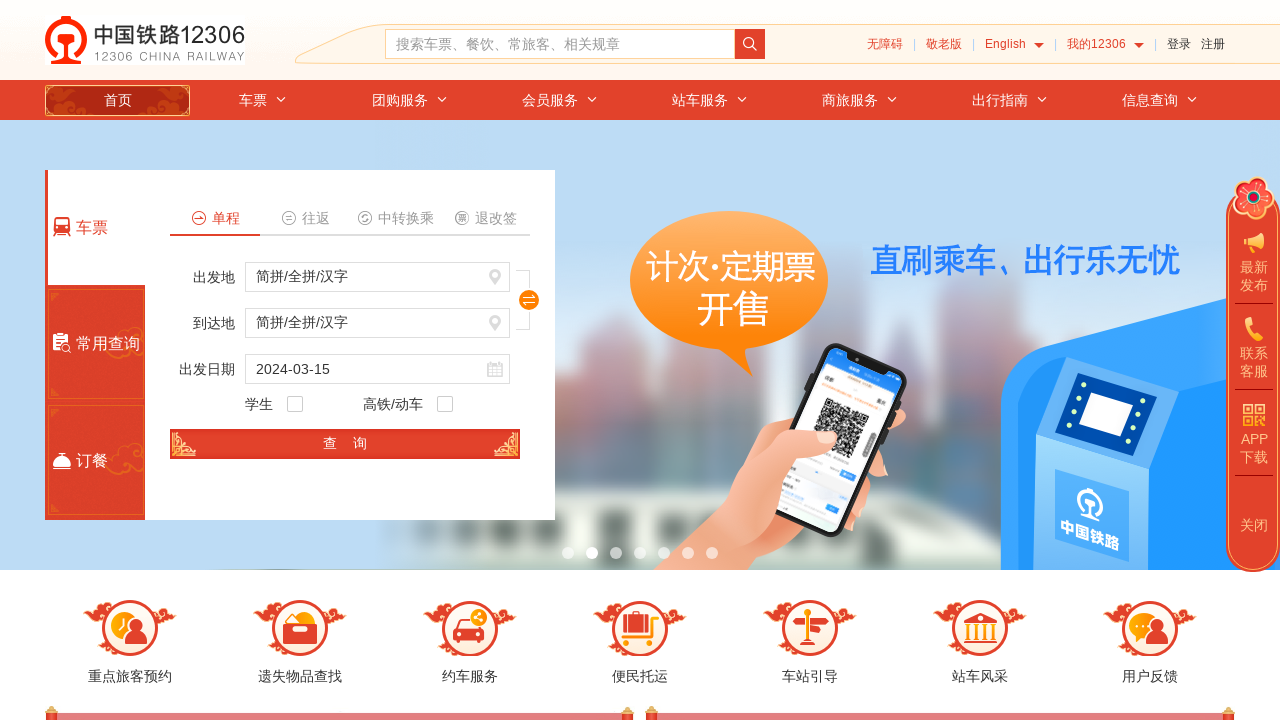